Tests radio button functionality by selecting and verifying the Female radio button option

Starting URL: https://demo.automationtesting.in/Register.html

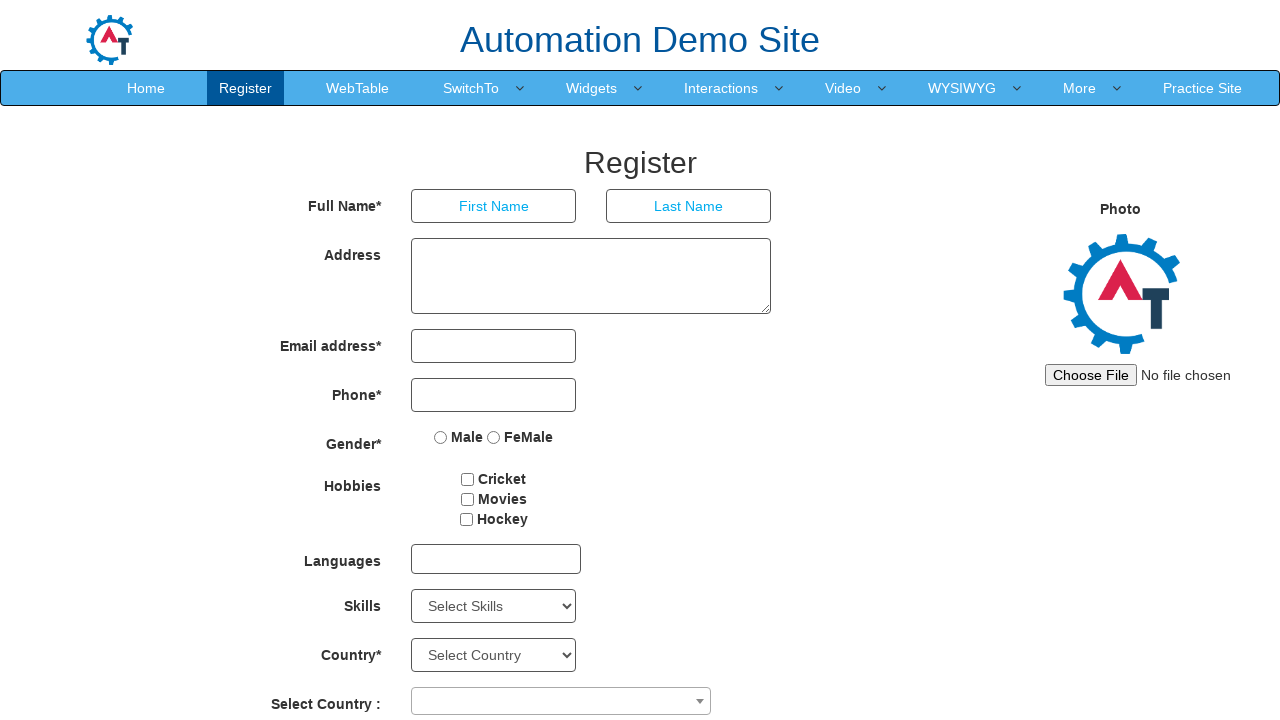

Located Female radio button element
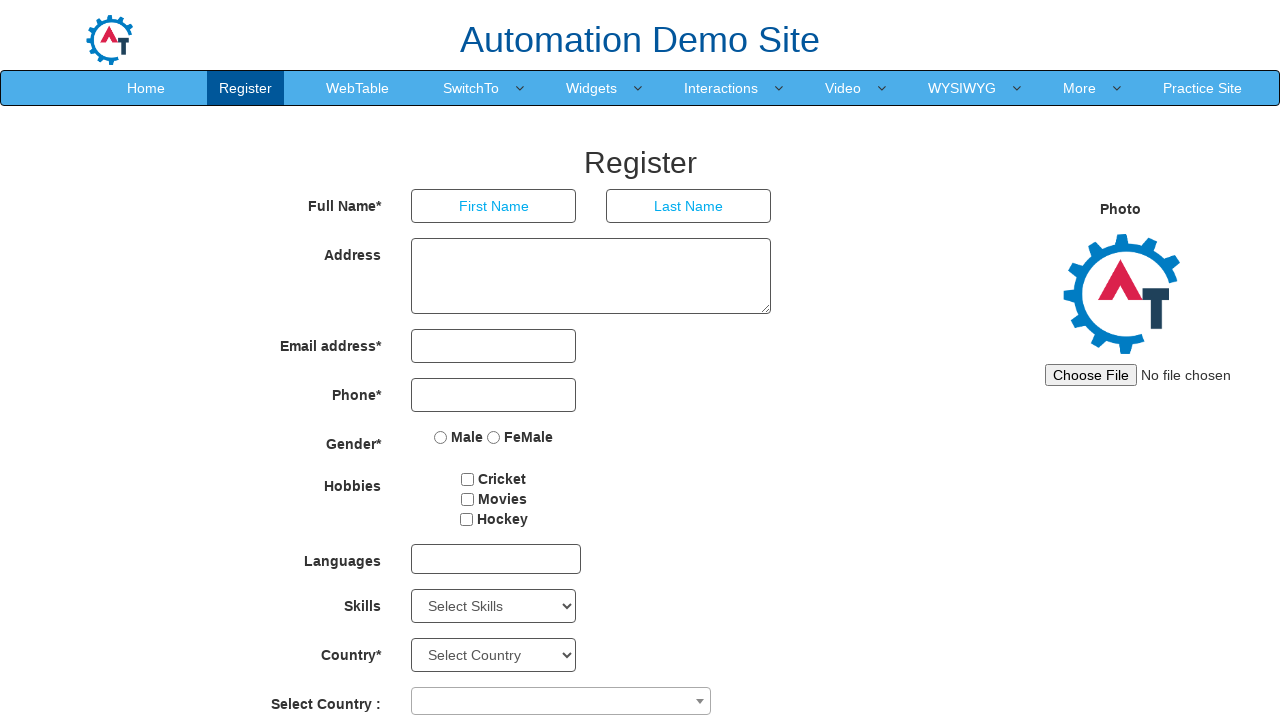

Clicked Female radio button
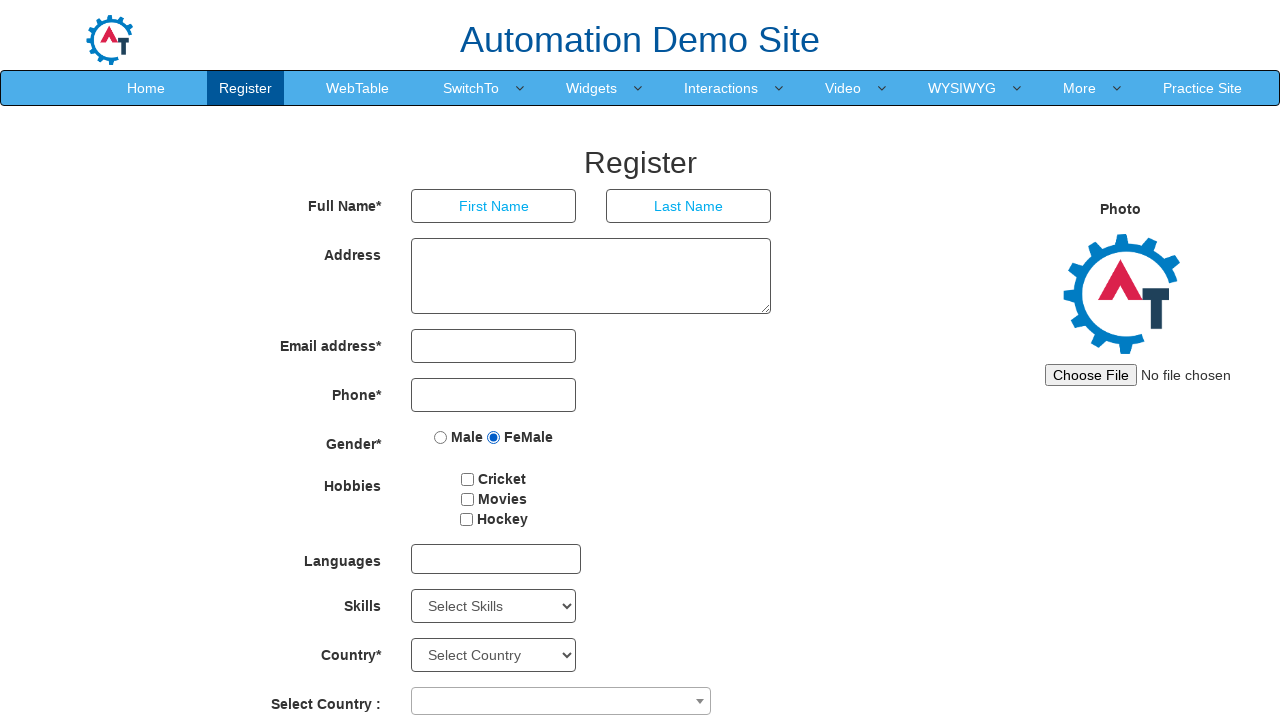

Checked Female radio button
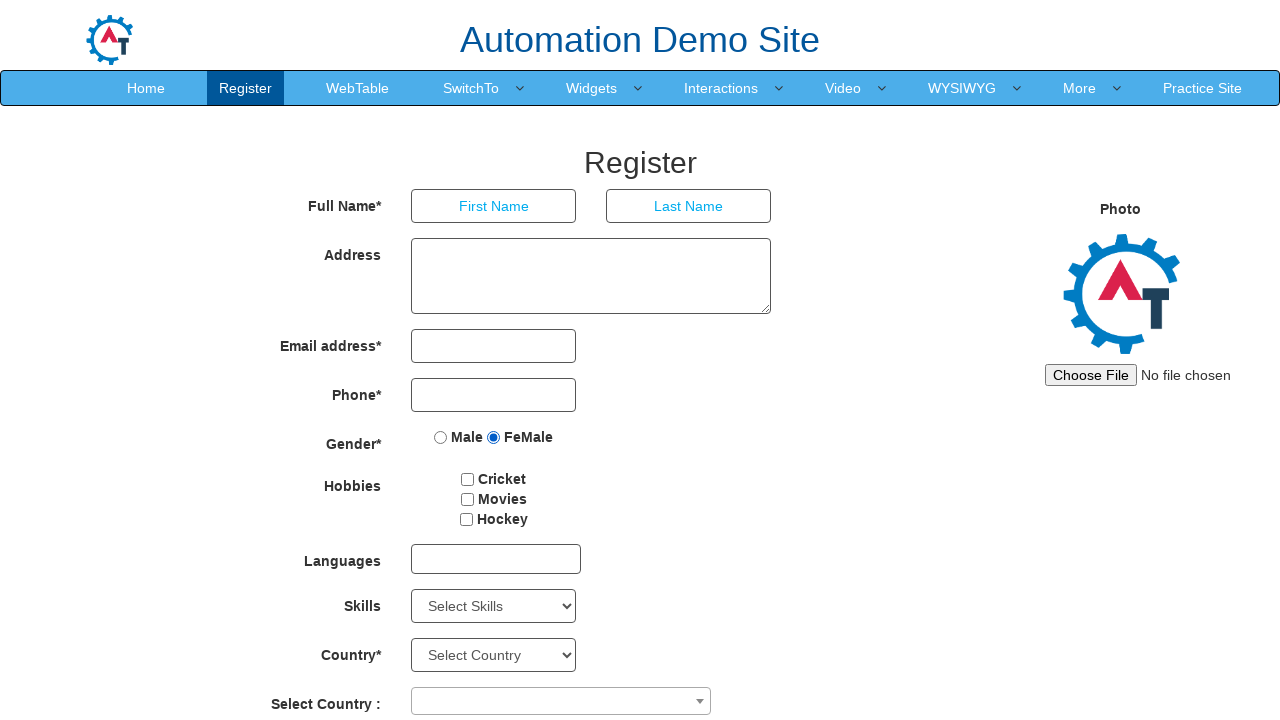

Verified Female radio button is checked - Test Passed
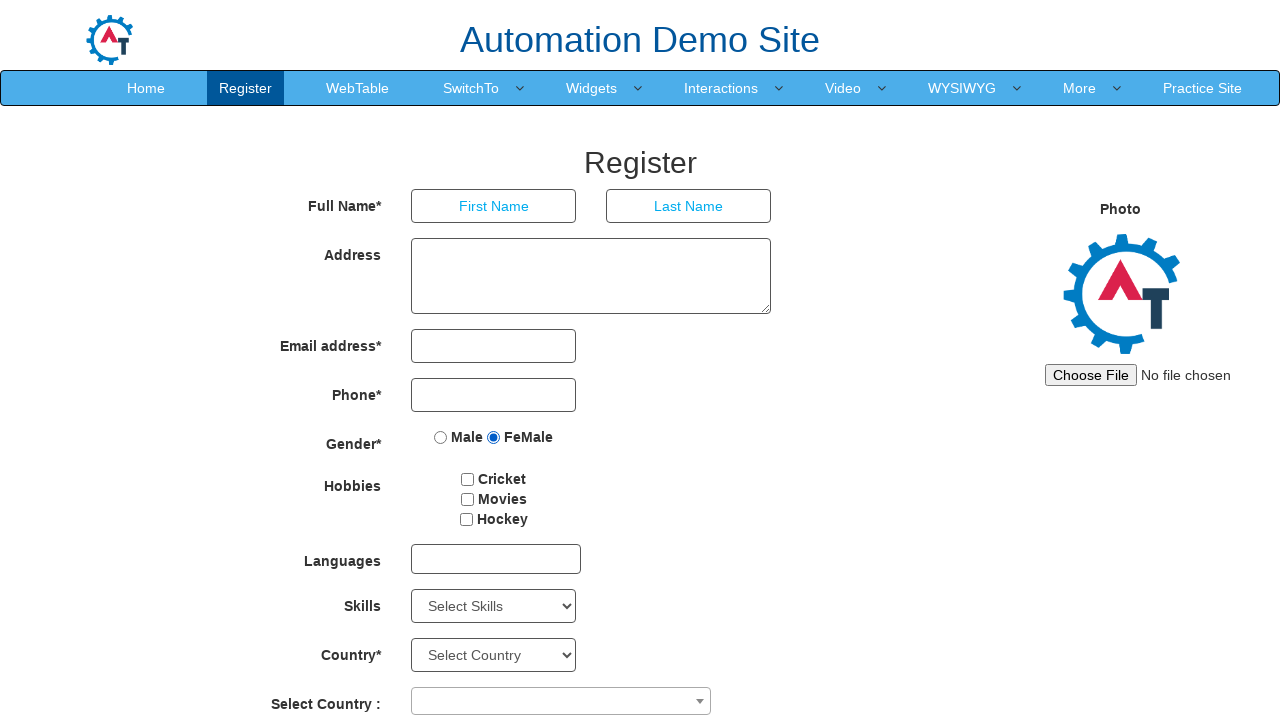

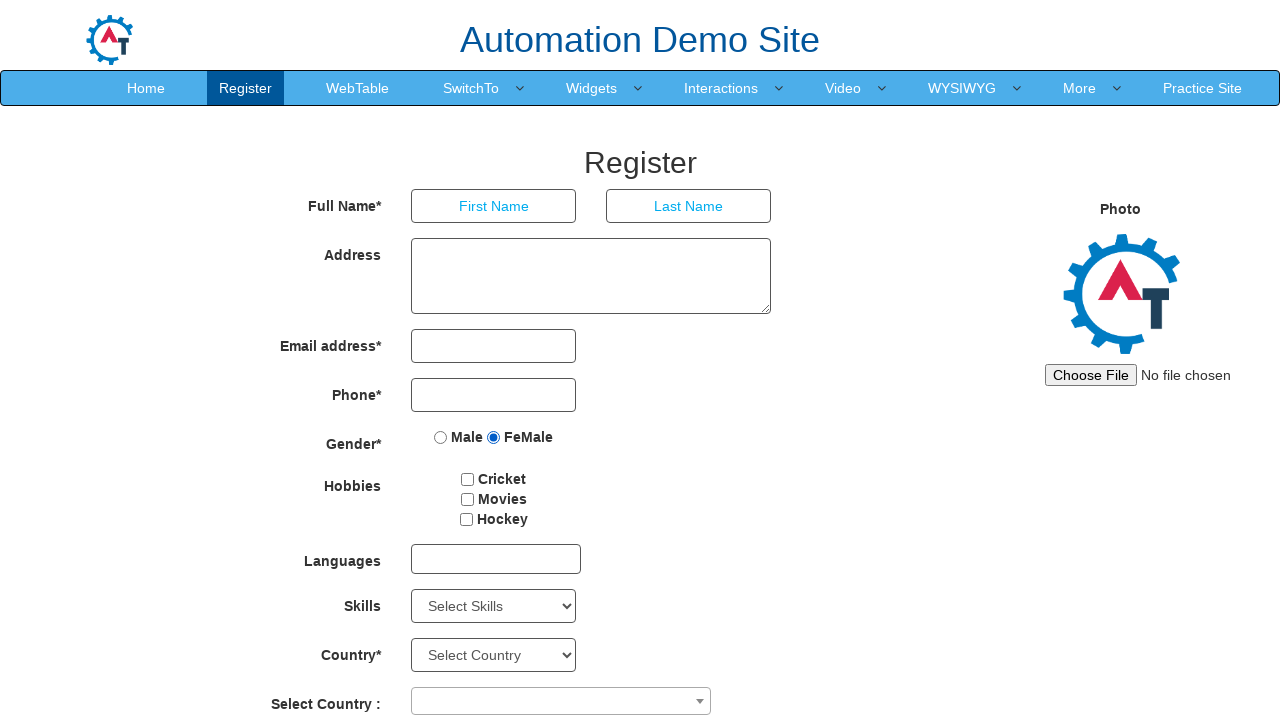